Tests table sorting functionality by clicking the sort button and verifying that the first column values are properly sorted

Starting URL: https://rahulshettyacademy.com/seleniumPractise/#/offers

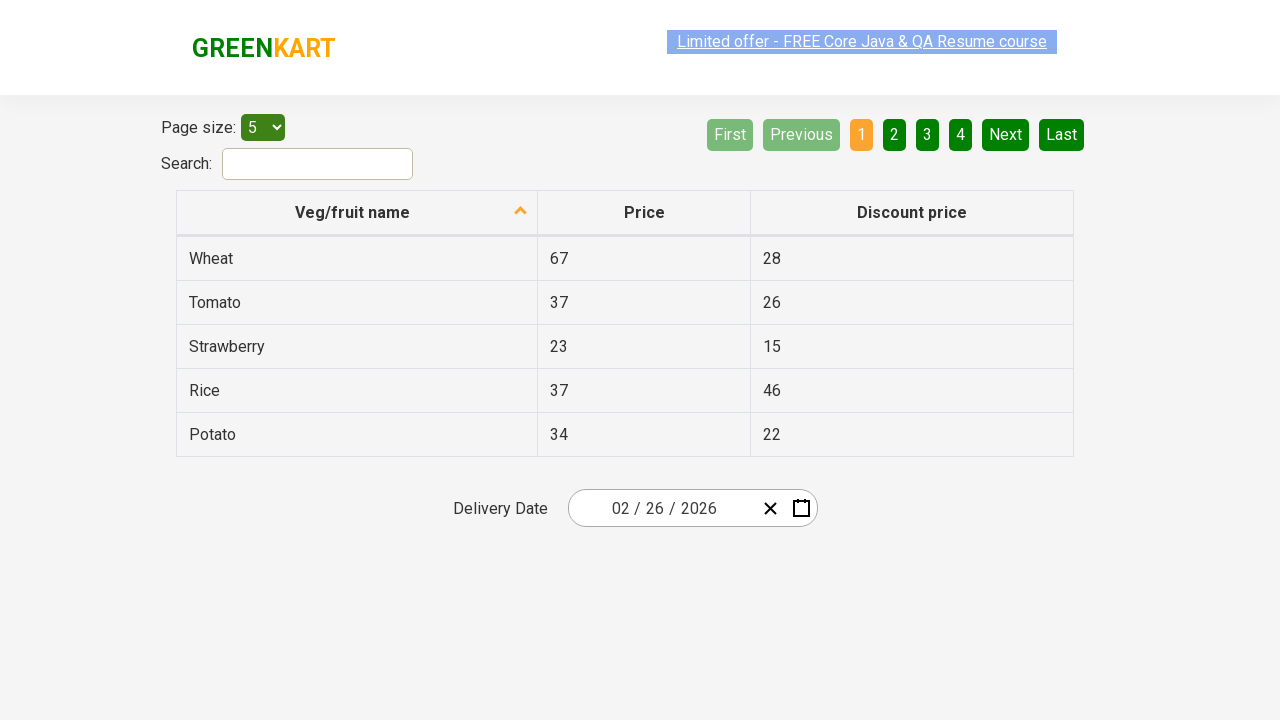

Clicked sort button to sort table by first column at (521, 212) on span.sort-icon.sort-descending
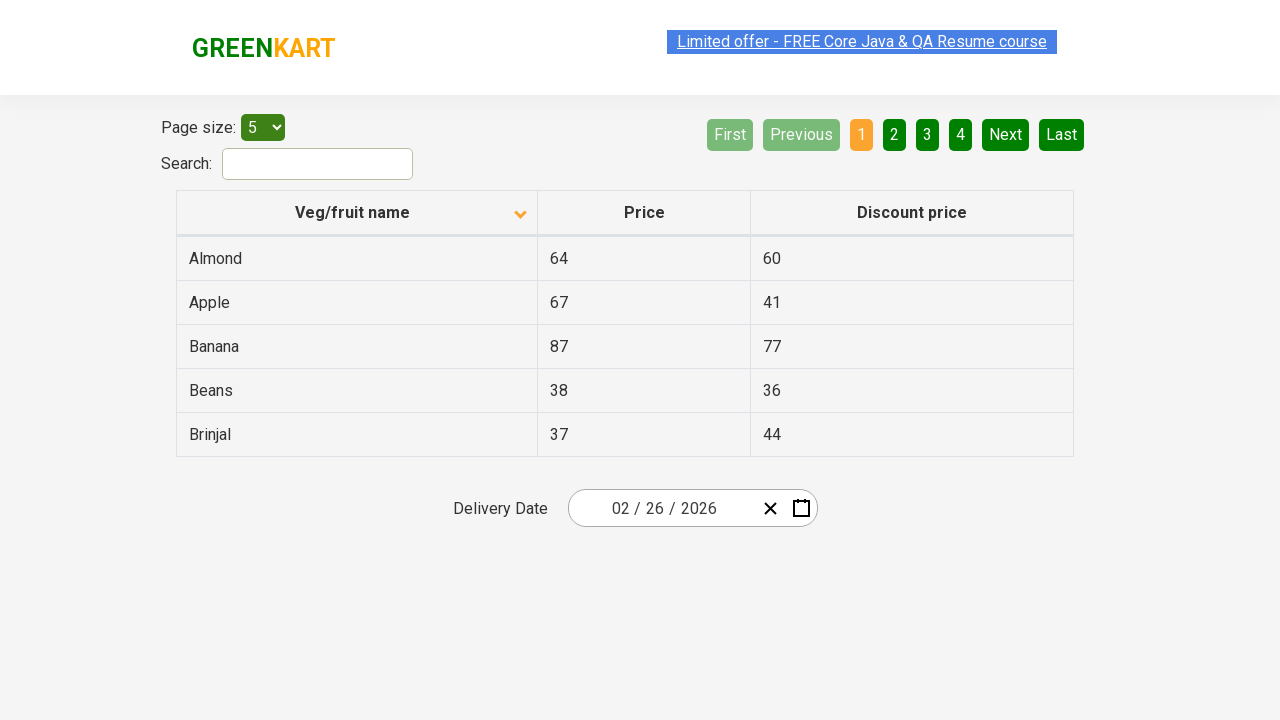

Waited for table first column cells to be available
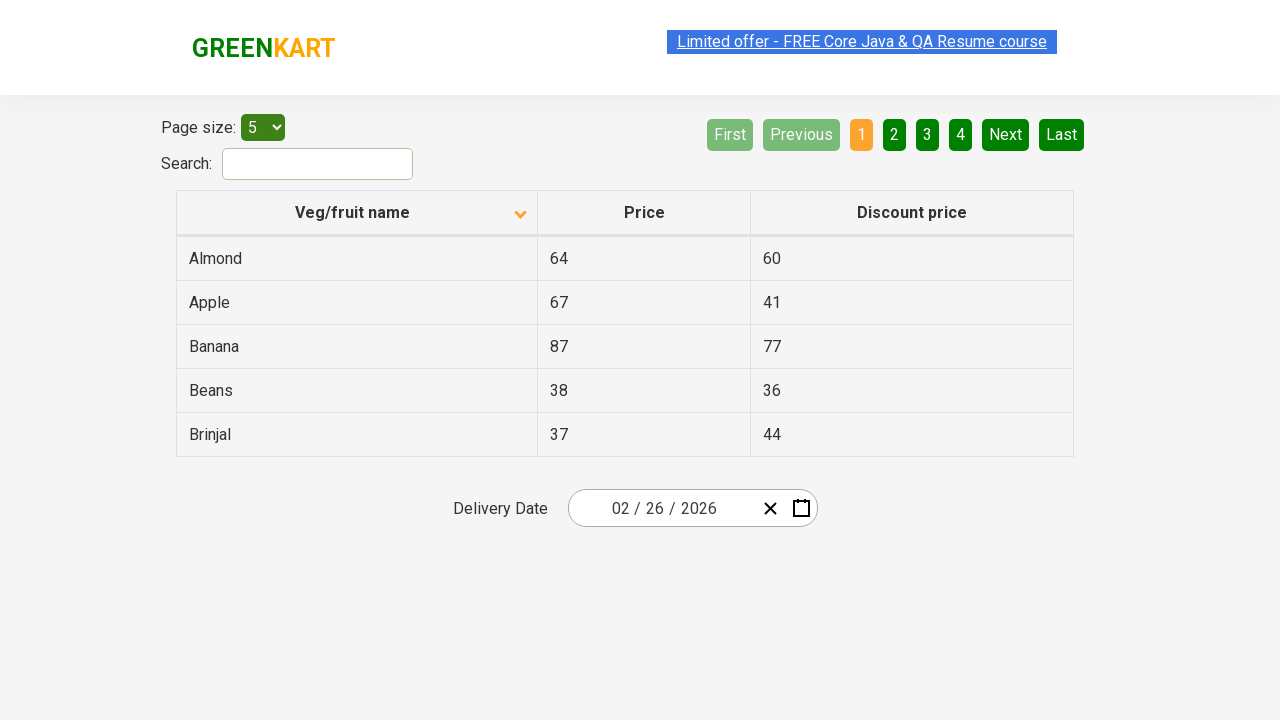

Retrieved all first column elements from the table
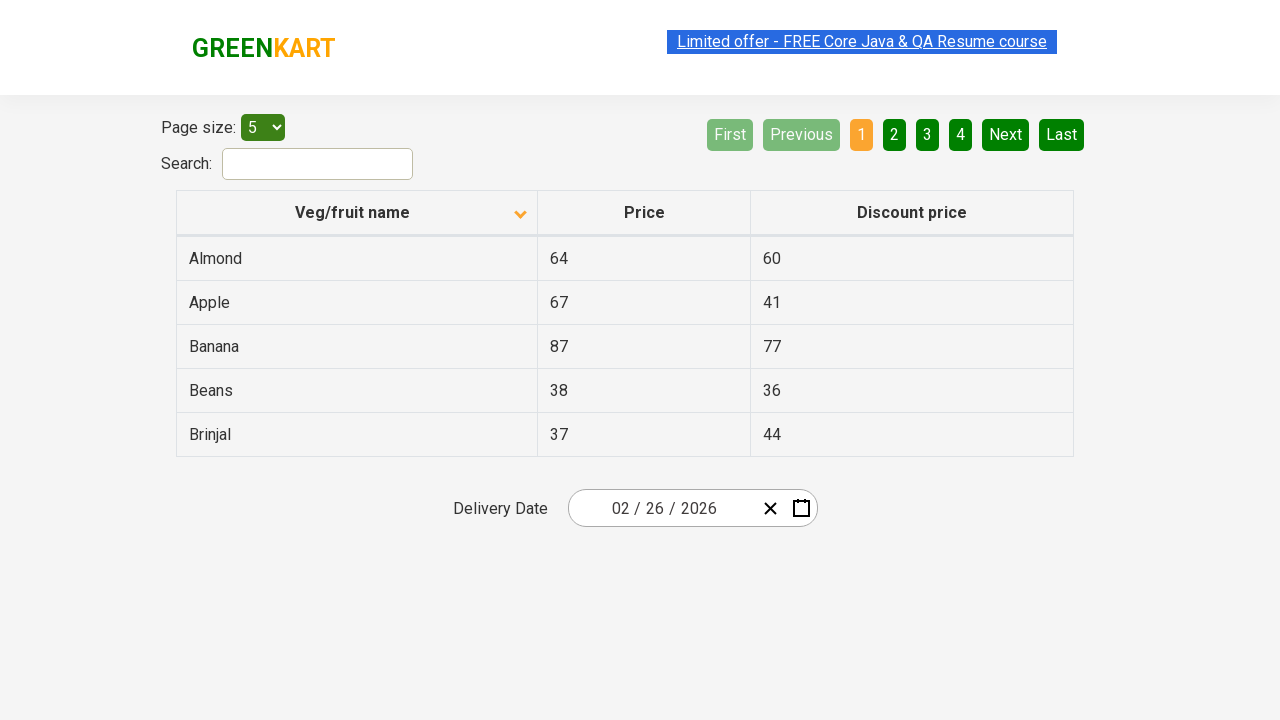

Extracted text content from all first column cells
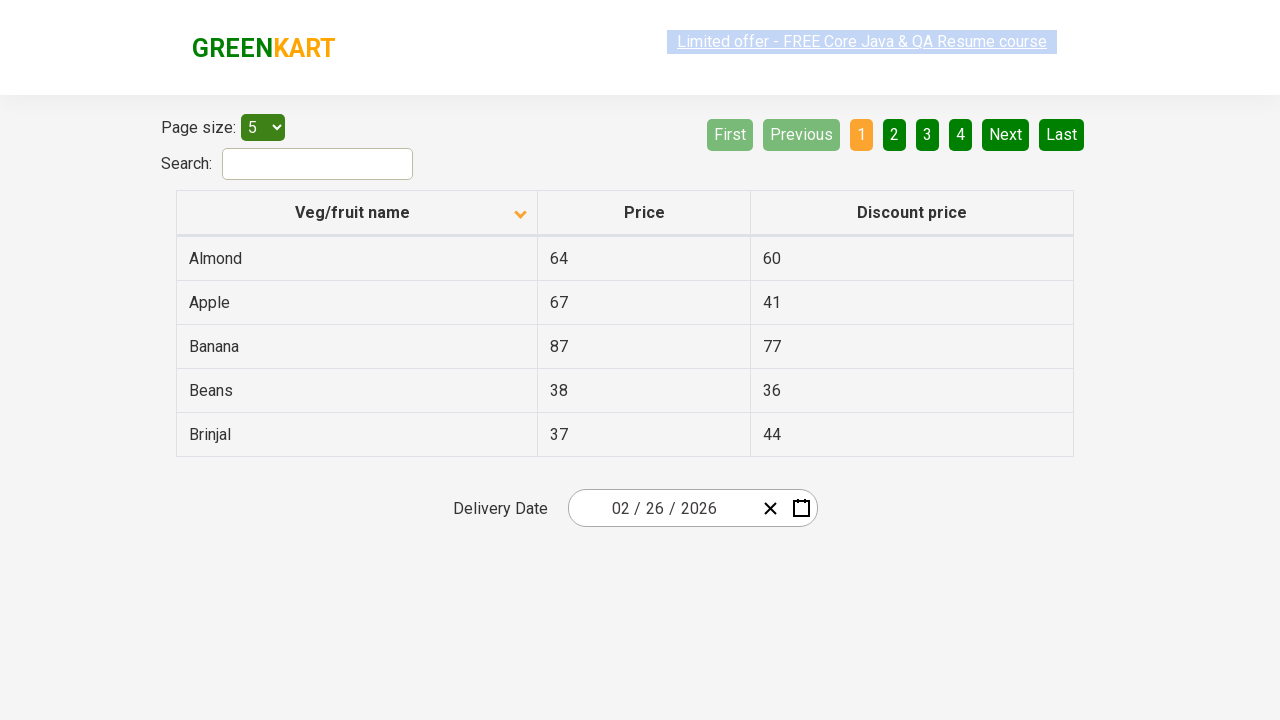

Created sorted version of the extracted column values
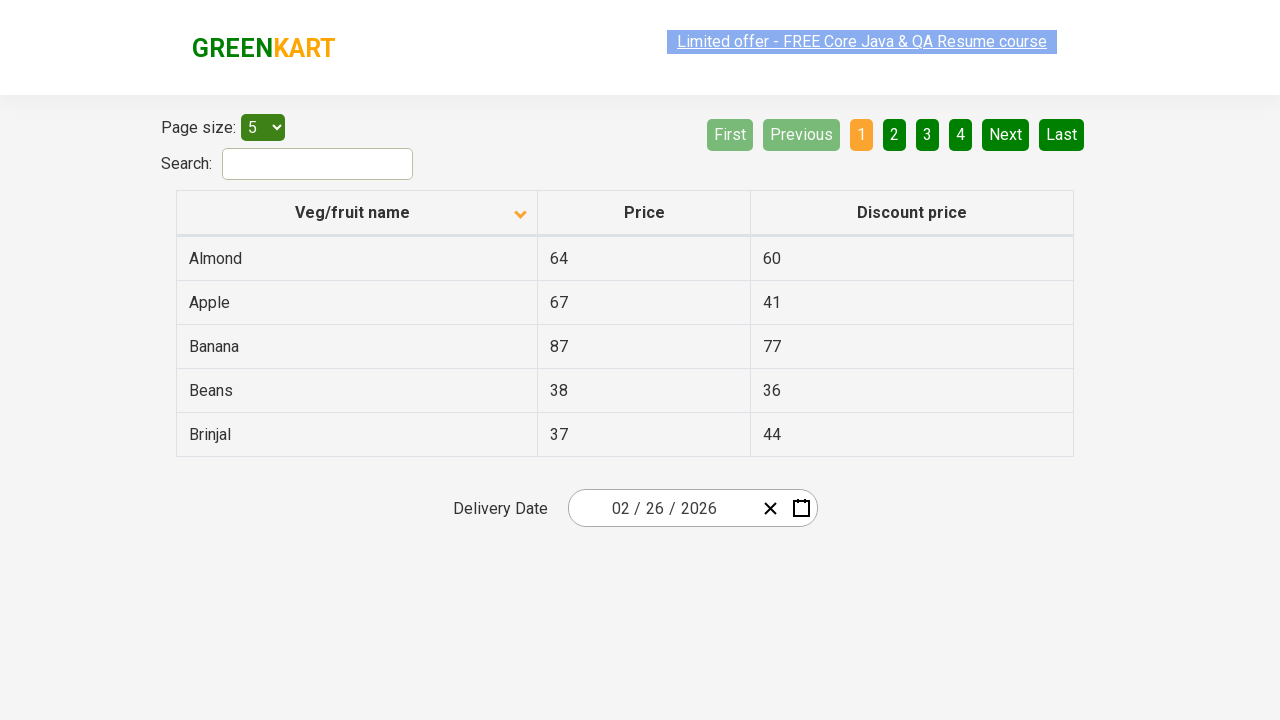

Verified that table first column values are properly sorted
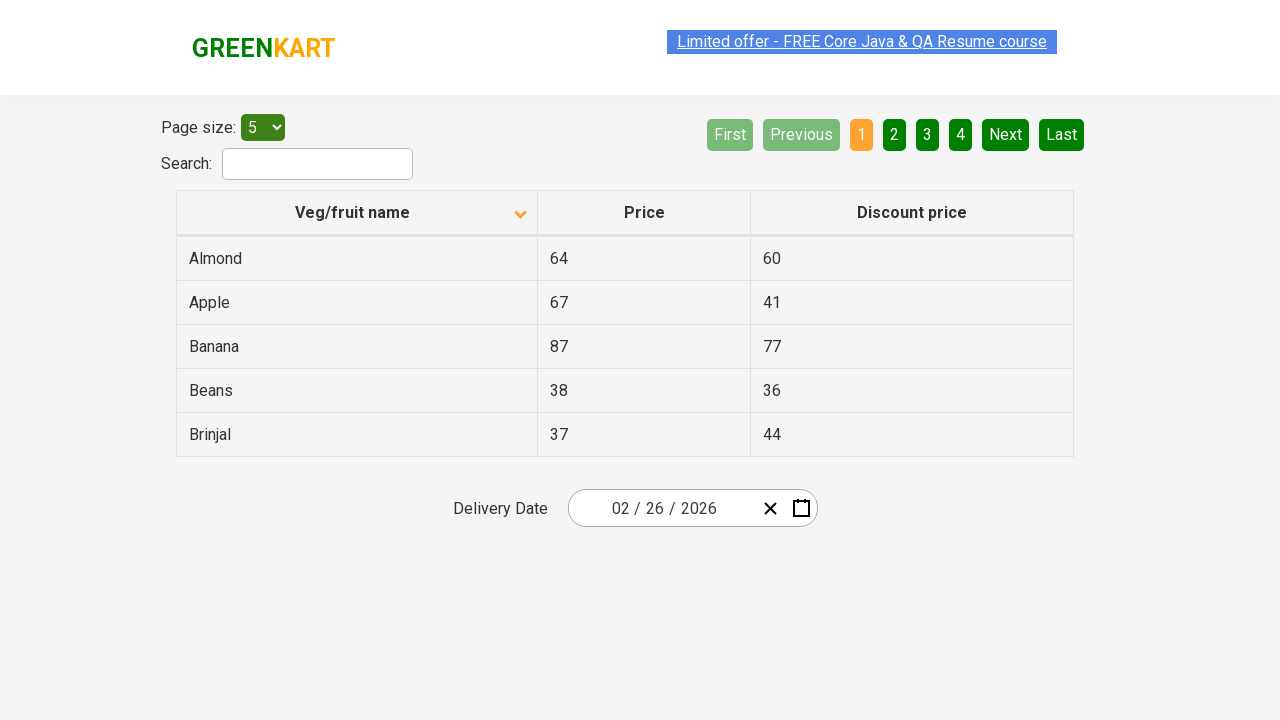

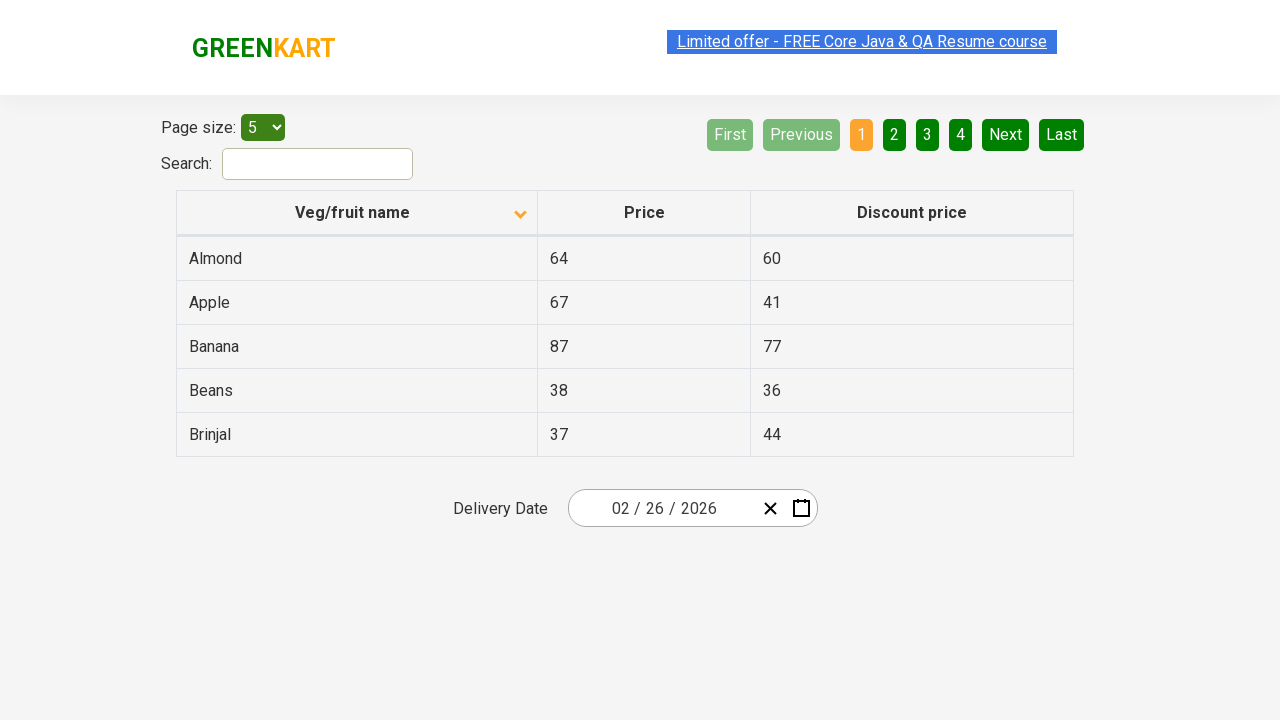